Tests filling out a text box form on DemoQA by entering a full name in the username field

Starting URL: https://demoqa.com/text-box

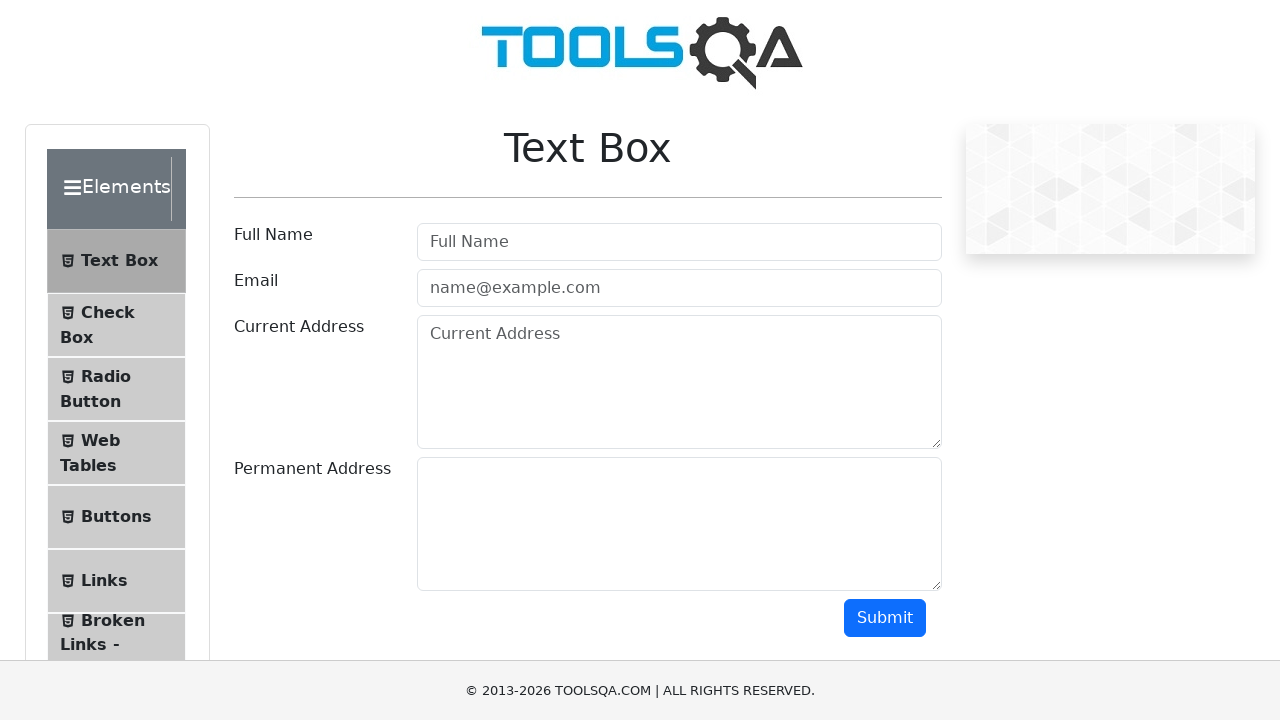

Full name input field is present
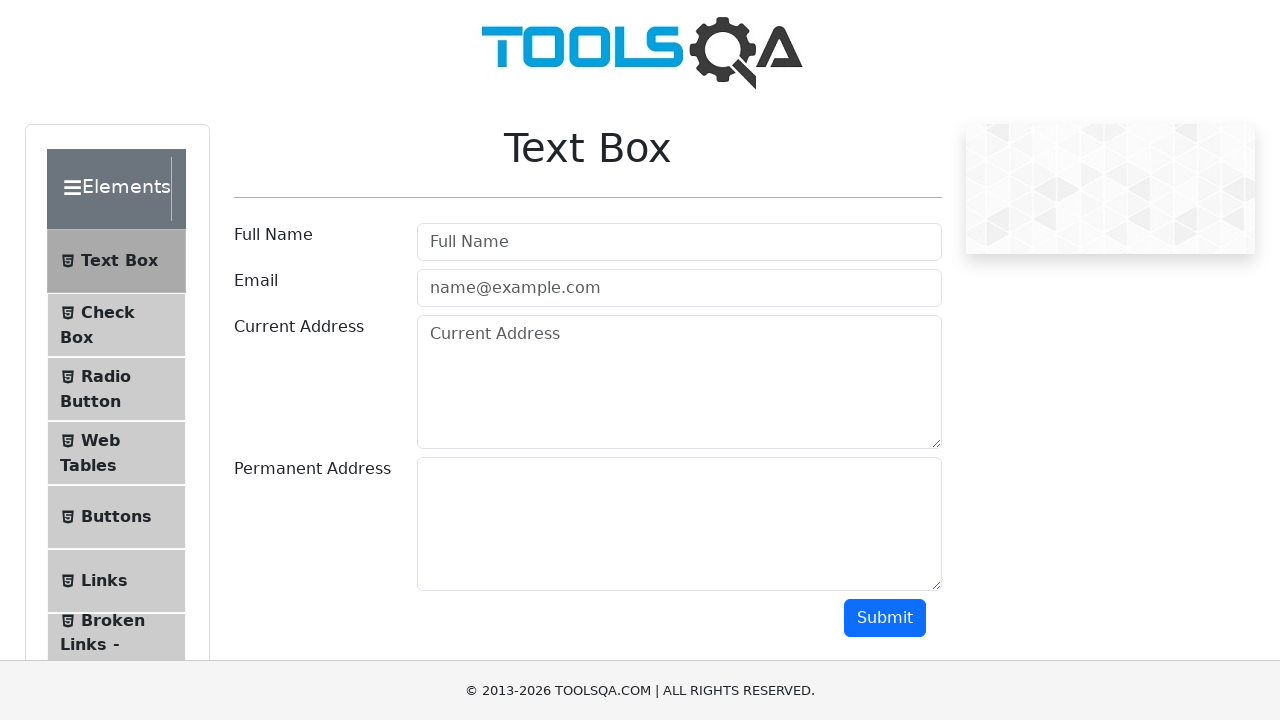

Filled full name field with 'Rahman Zillur' on #userName
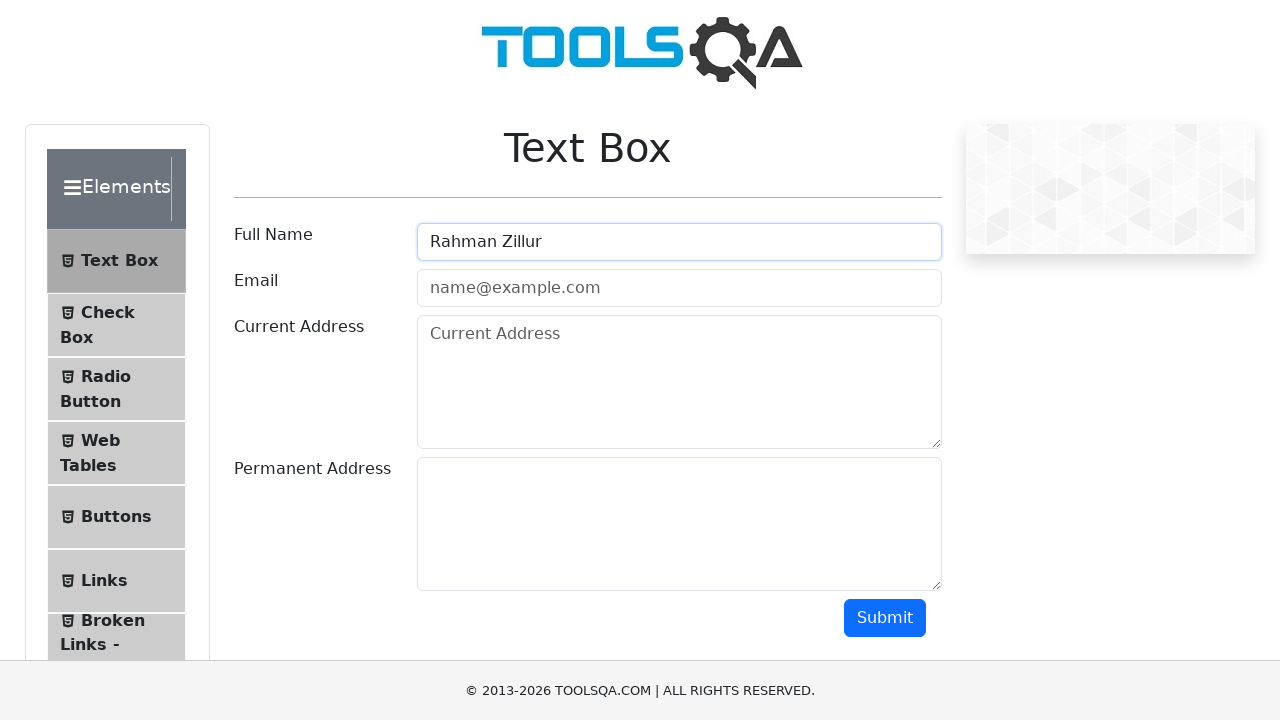

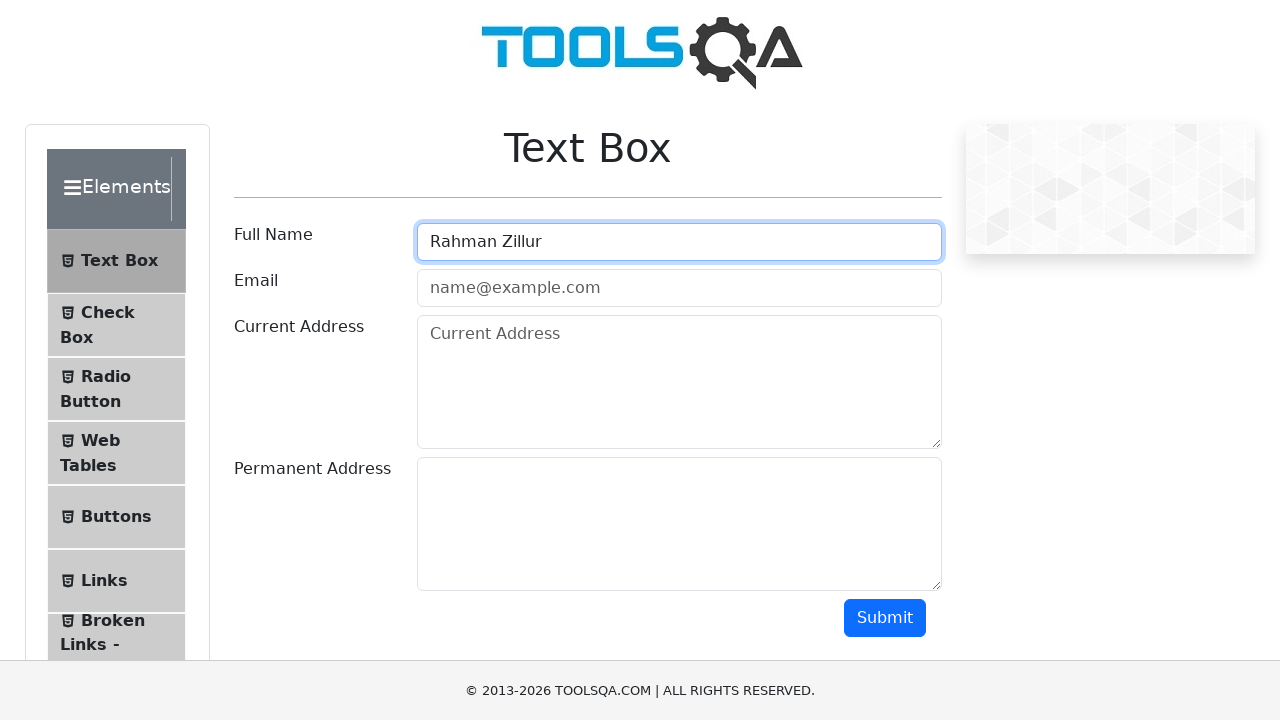